Tests clicking a button with non-breaking space in its text

Starting URL: http://www.uitestingplayground.com/home

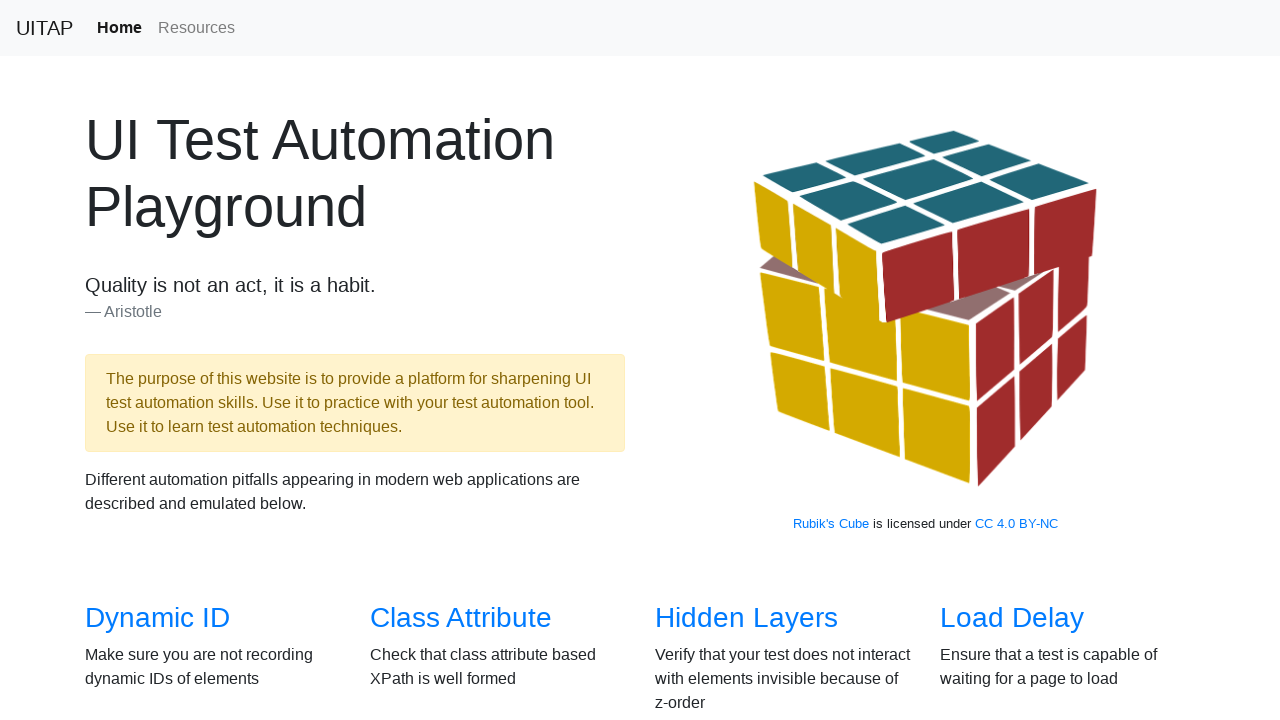

Navigated to non-breaking space test page at (1026, 343) on xpath=/html/body/section[2]/div/div[4]/div[4]/h3/a
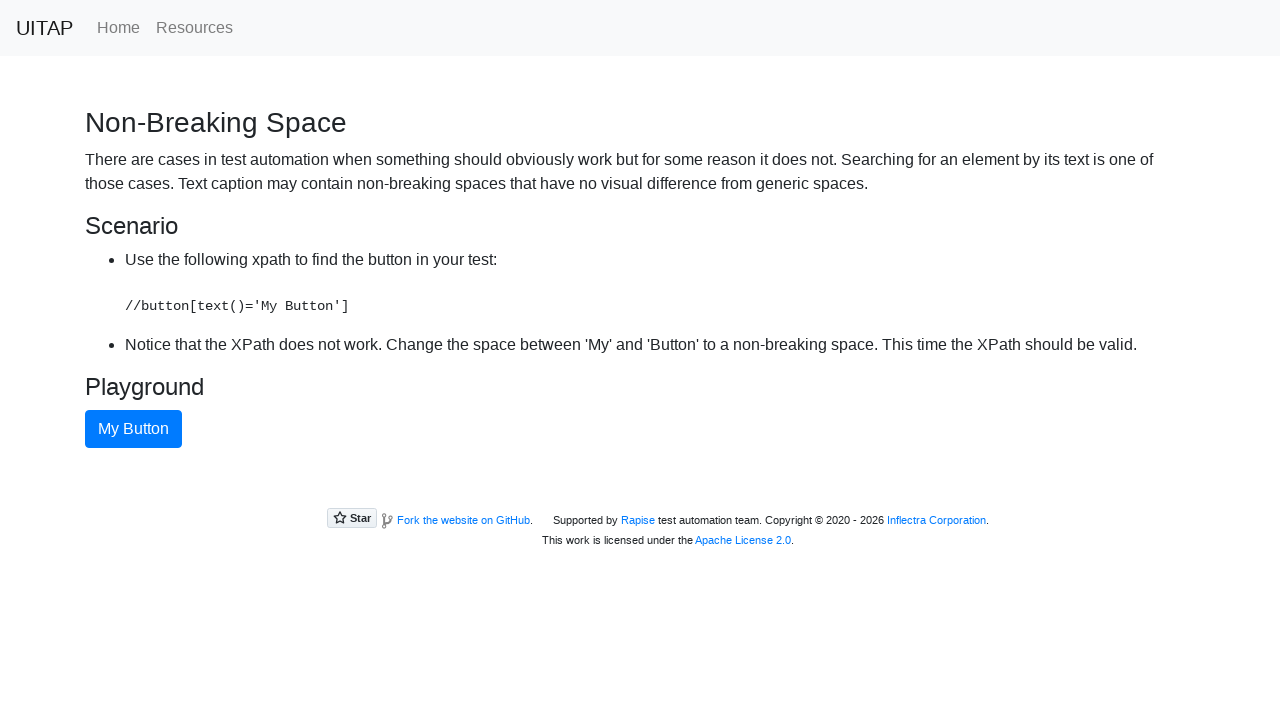

Clicked button with non-breaking space in its text at (134, 429) on xpath=//button[text()='My Button']
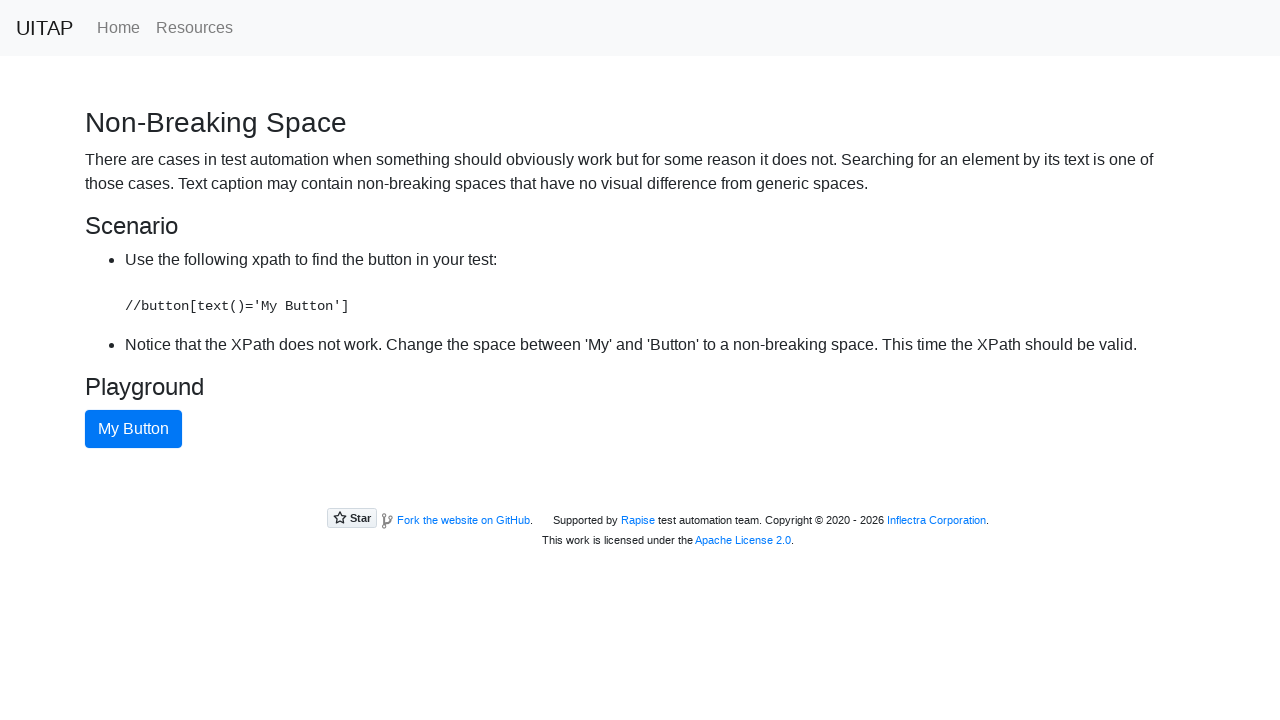

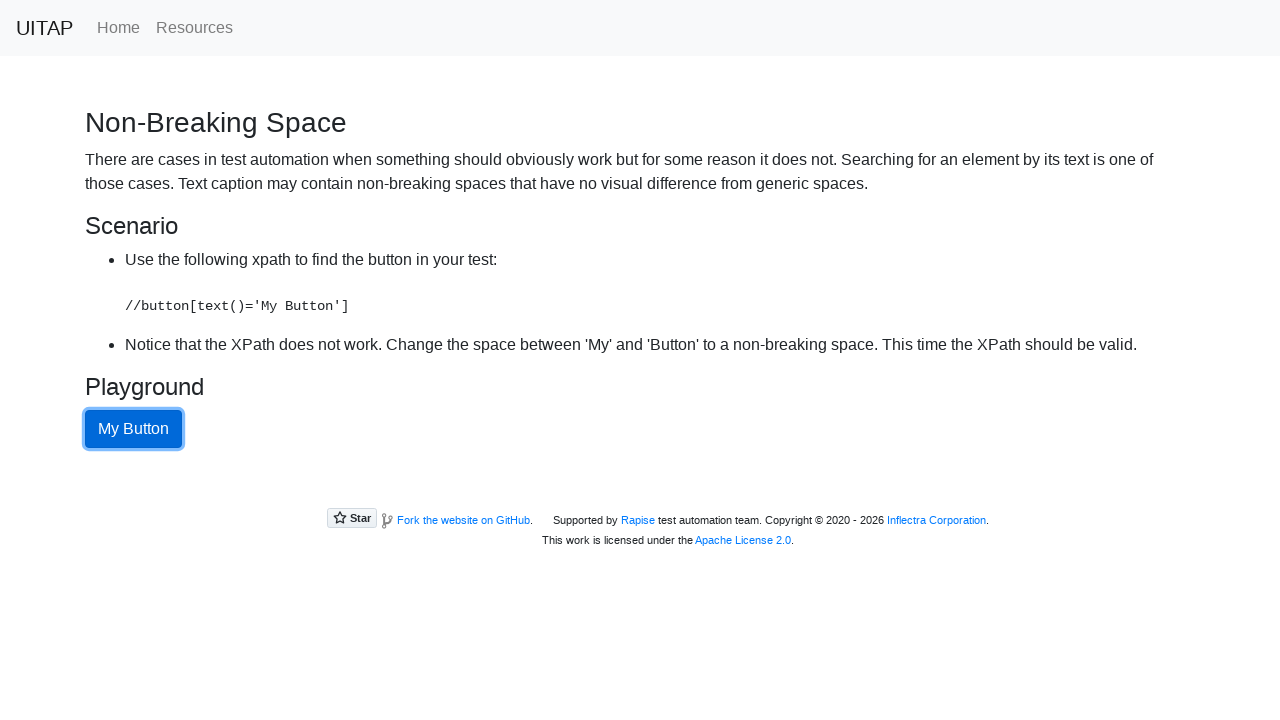